Tests a slow calculator application by setting a delay, entering numbers to perform addition (7+8), and verifying the result equals 15 after waiting for the calculation to complete.

Starting URL: https://bonigarcia.dev/selenium-webdriver-java/slow-calculator.html

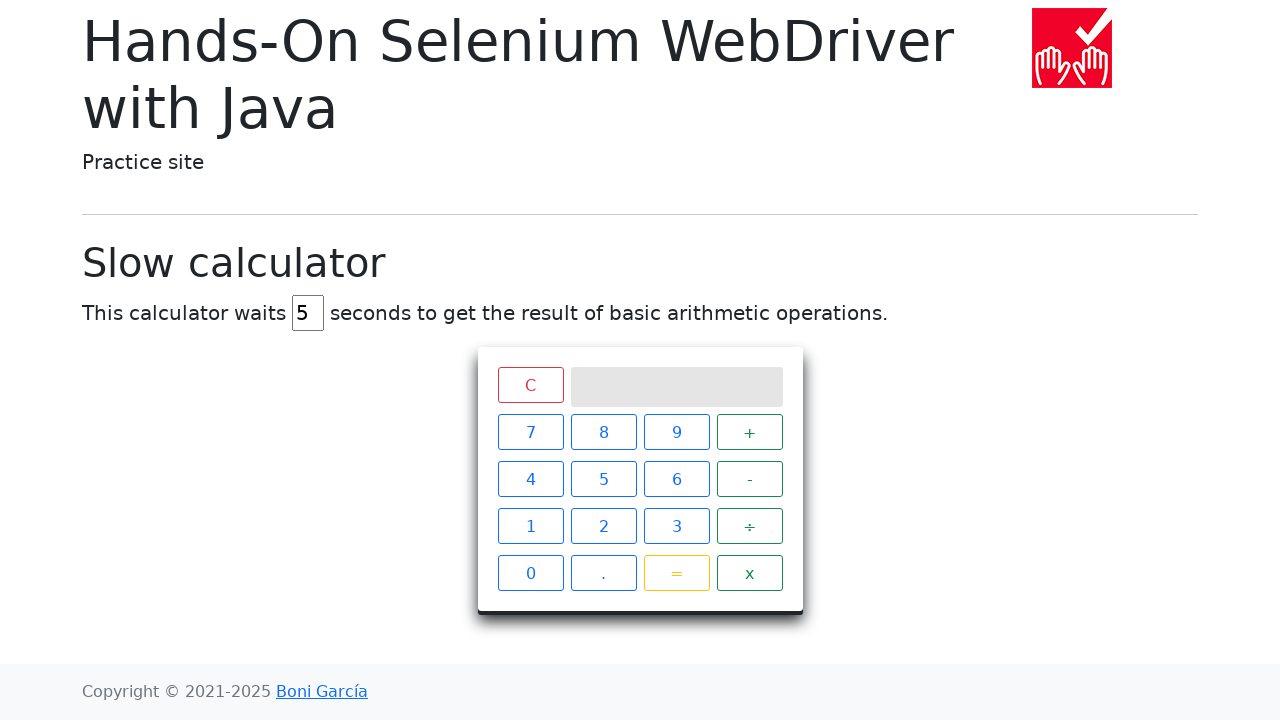

Navigated to slow calculator application
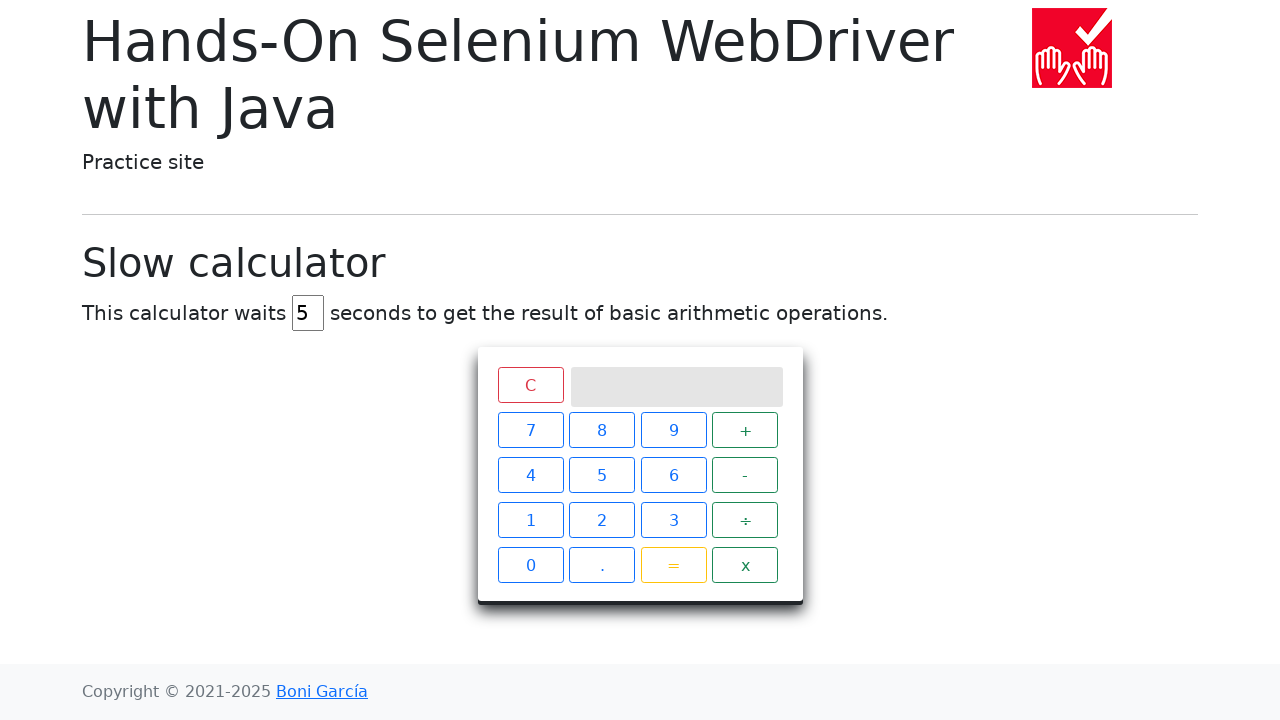

Cleared the delay input field on input[id="delay"]
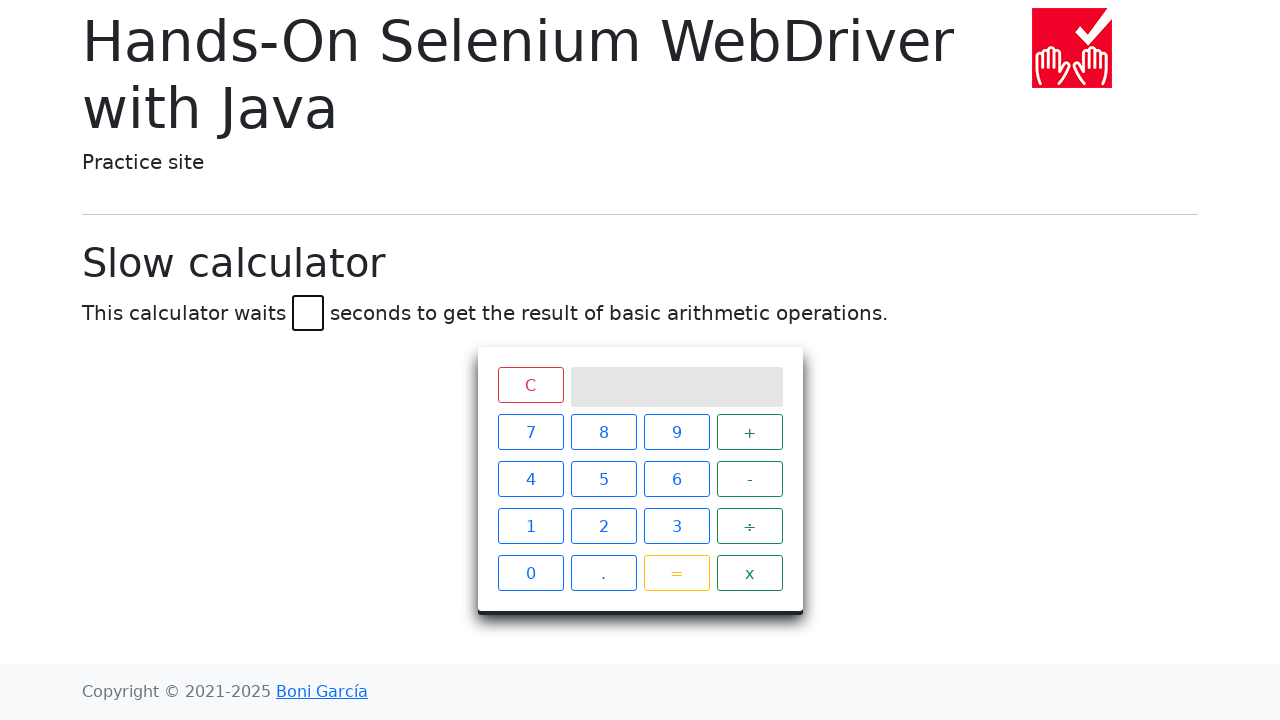

Set delay to 45 seconds on input[id="delay"]
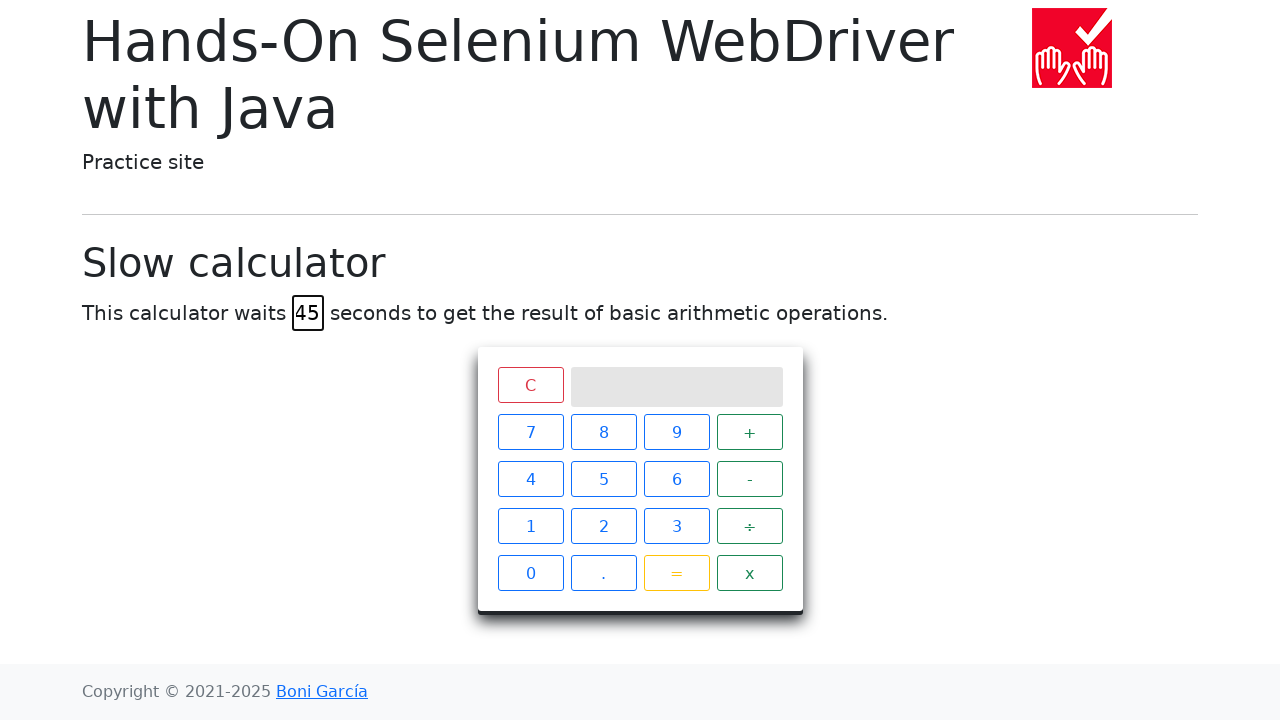

Clicked number 7 at (530, 432) on xpath=//span[contains(text(),"7")]
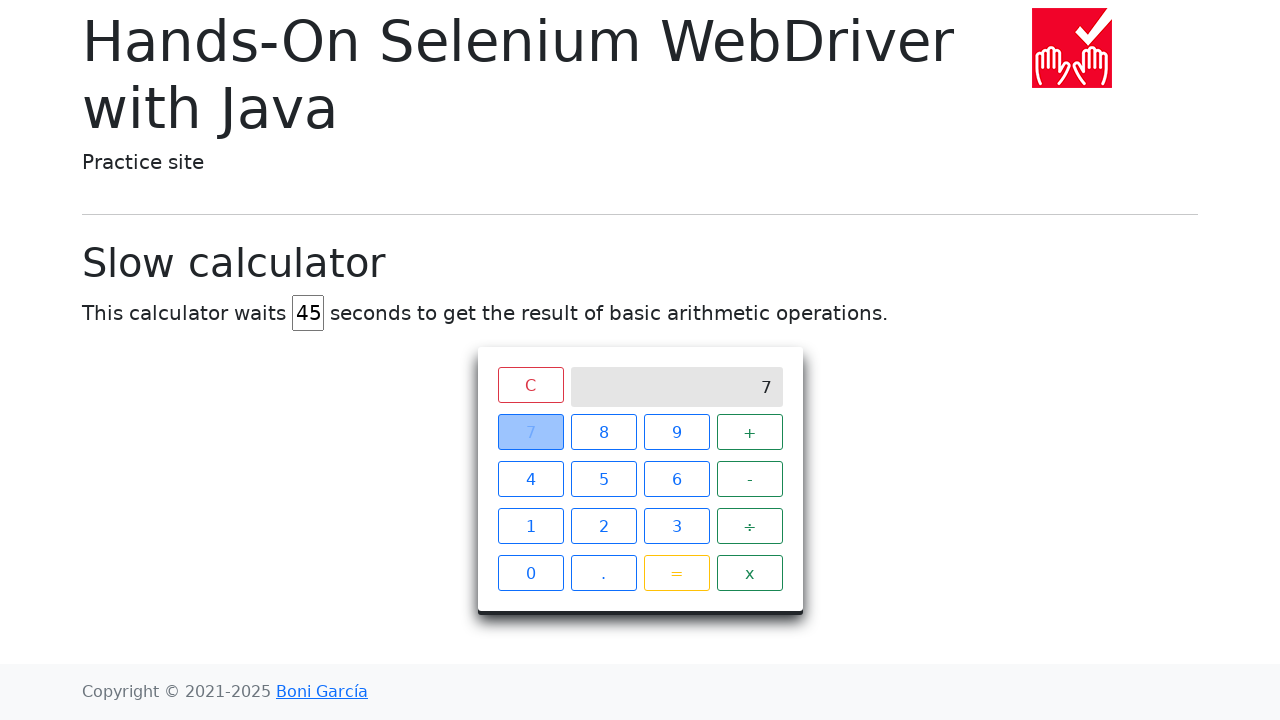

Clicked addition operator at (750, 432) on xpath=//span[contains(text(),"+")]
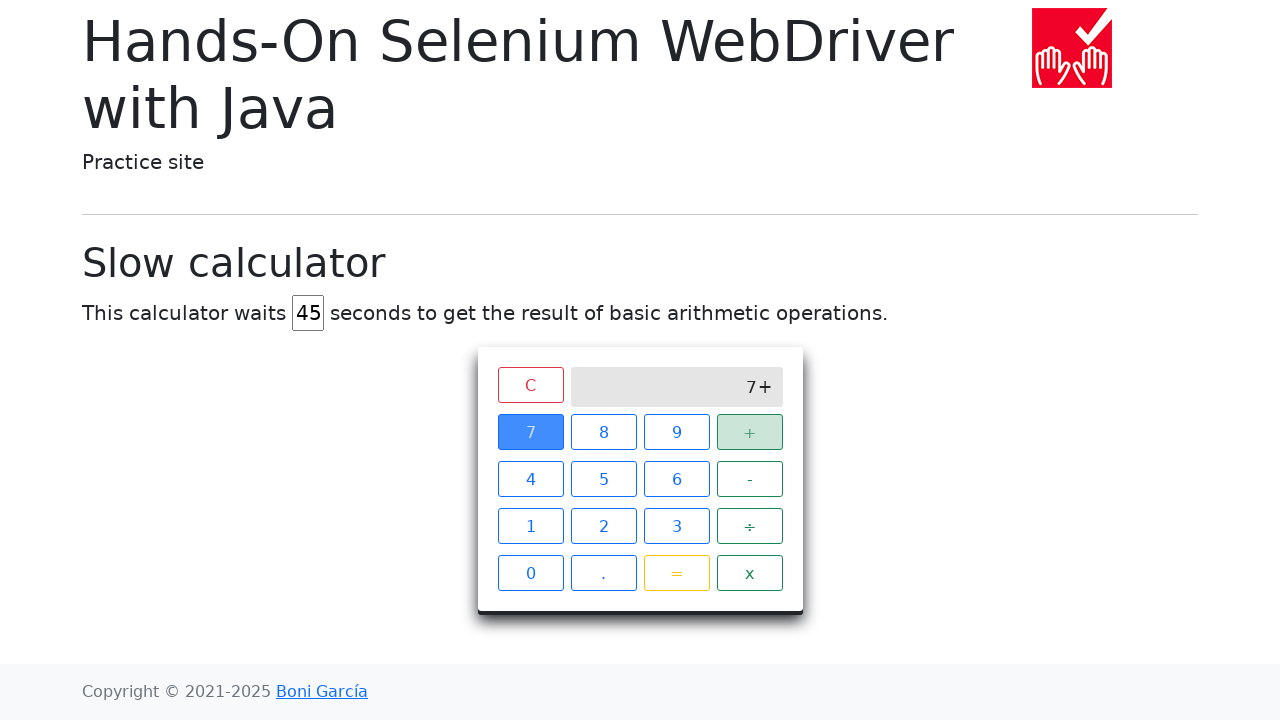

Clicked number 8 at (604, 432) on xpath=//span[contains(text(),"8")]
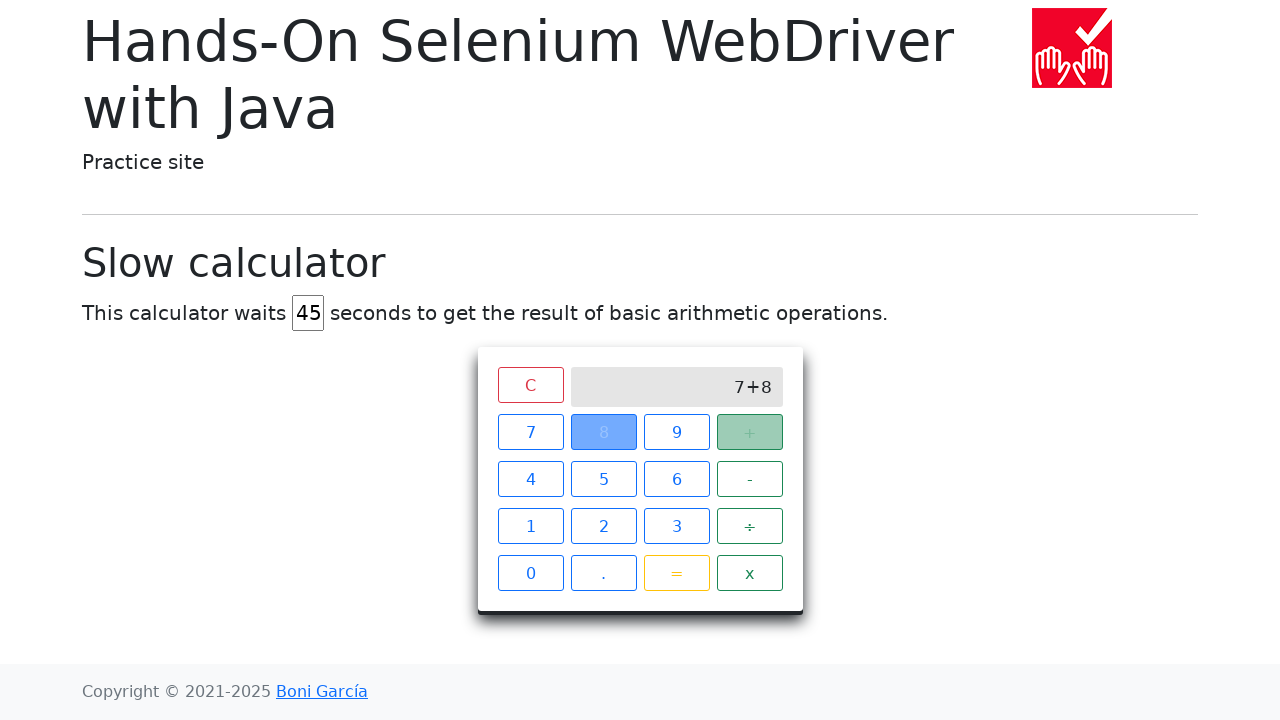

Clicked equals button to execute calculation at (676, 573) on xpath=//span[contains(text(),"=")]
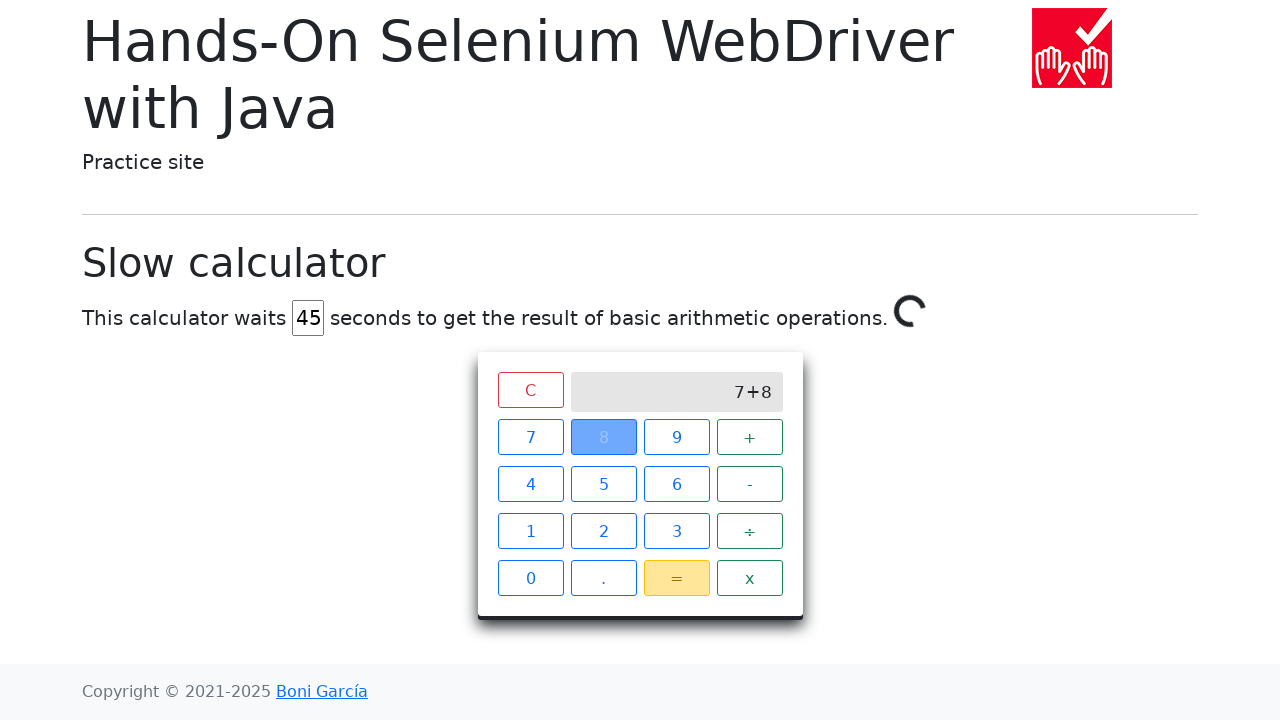

Waited for calculation result to display as 15
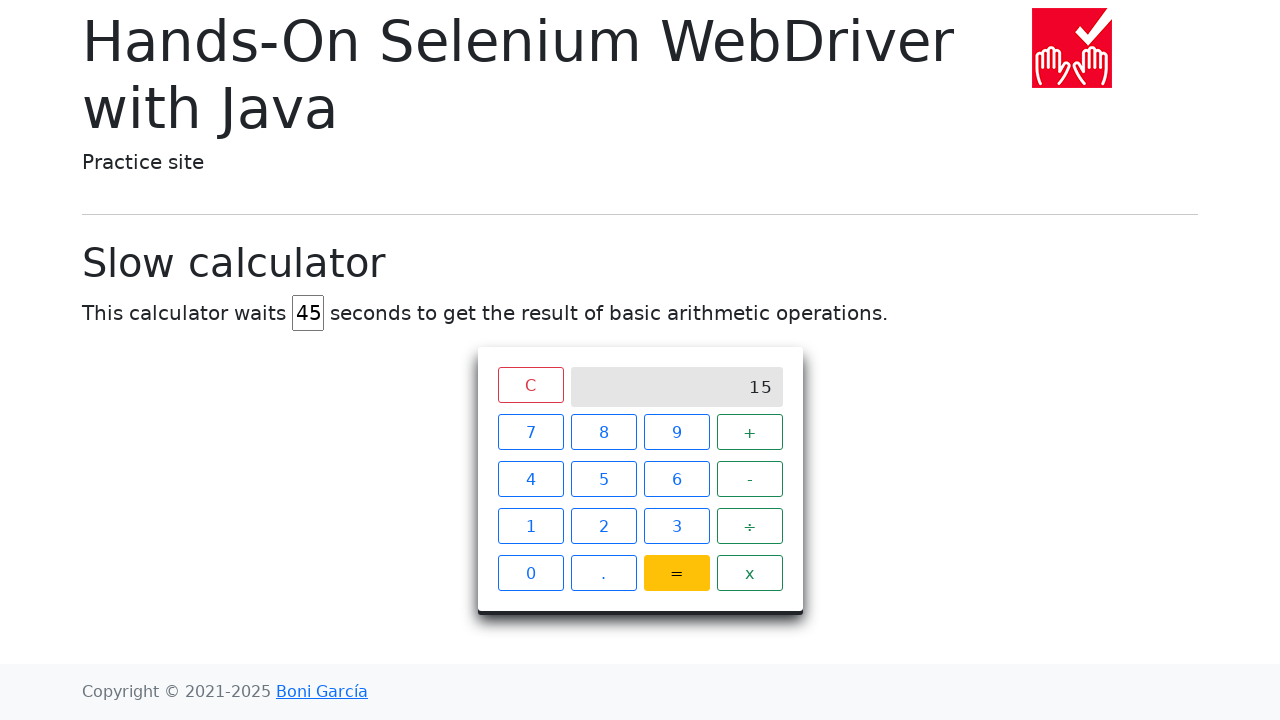

Retrieved result text from calculator screen
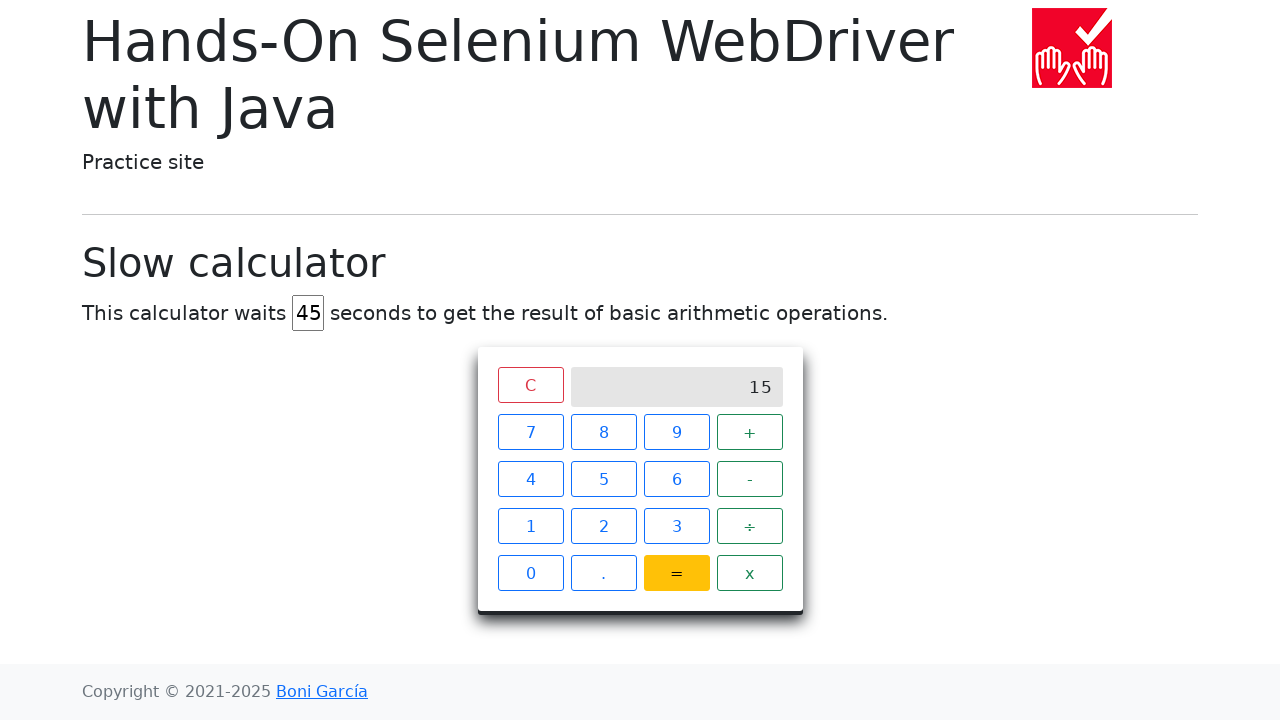

Verified calculation result equals 15
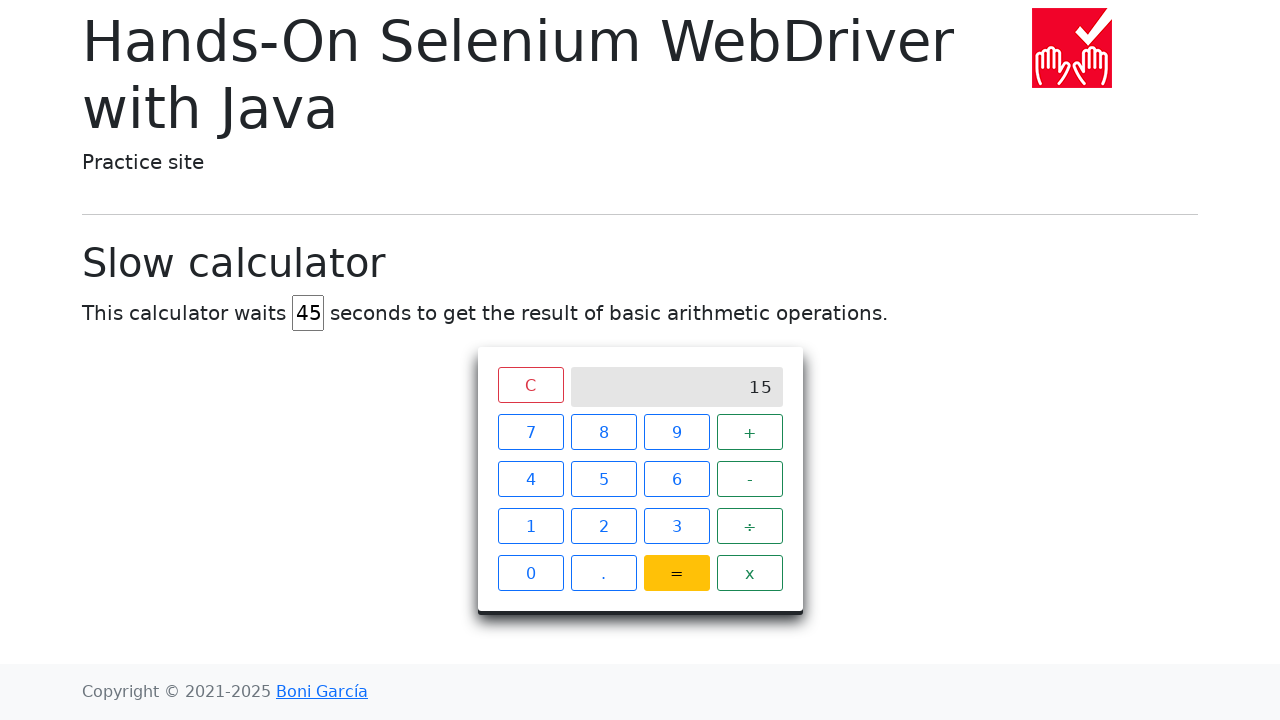

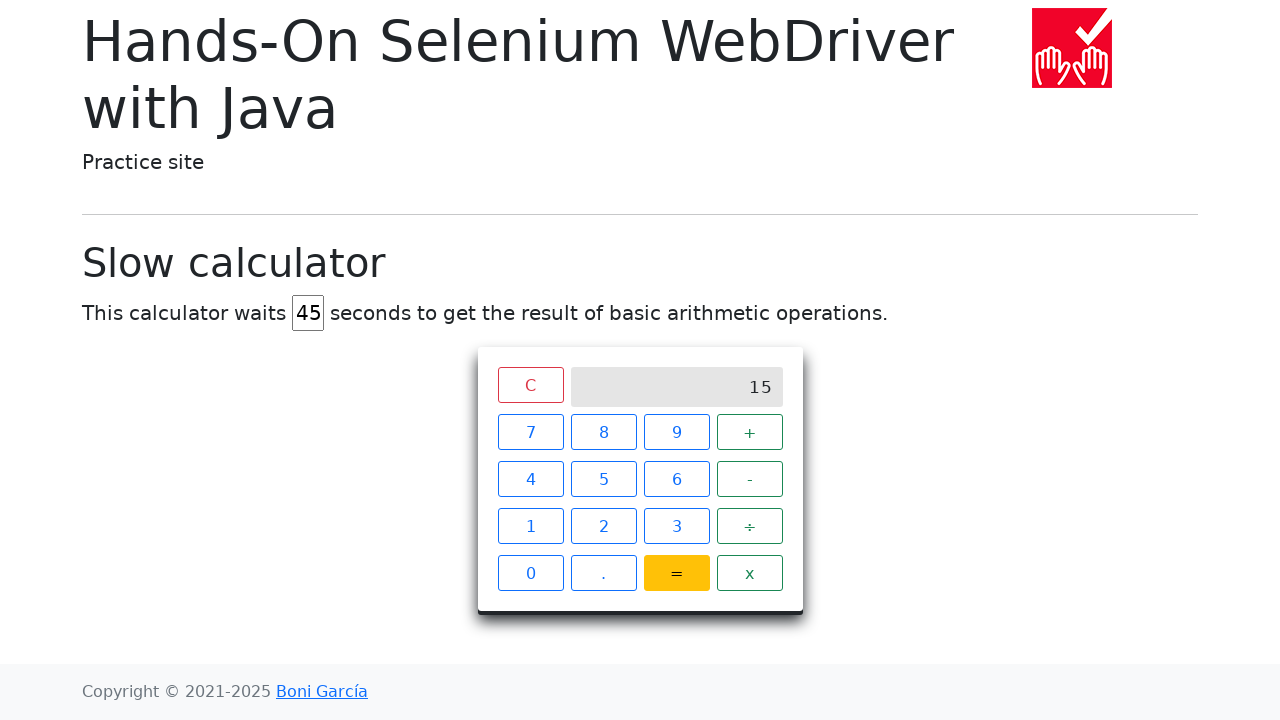